Tests that Clear completed button is hidden when there are no completed items

Starting URL: https://demo.playwright.dev/todomvc

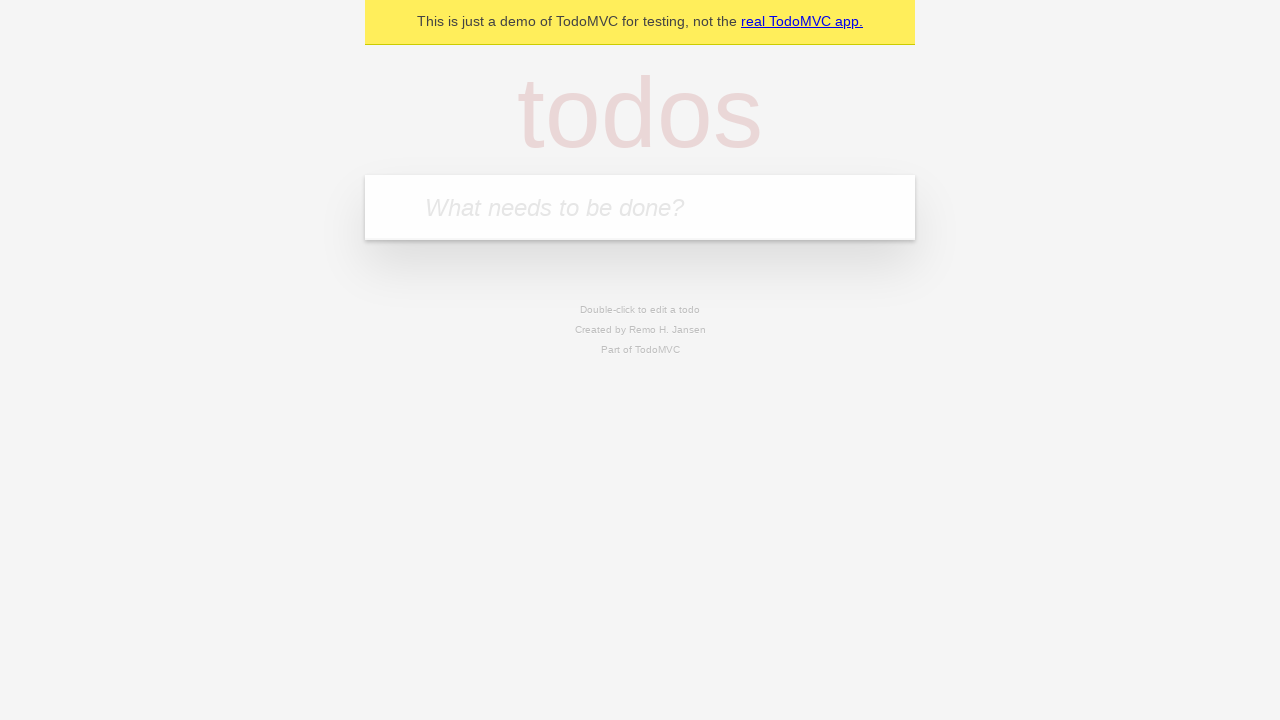

Filled input field with first todo 'buy some cheese' on internal:attr=[placeholder="What needs to be done?"i]
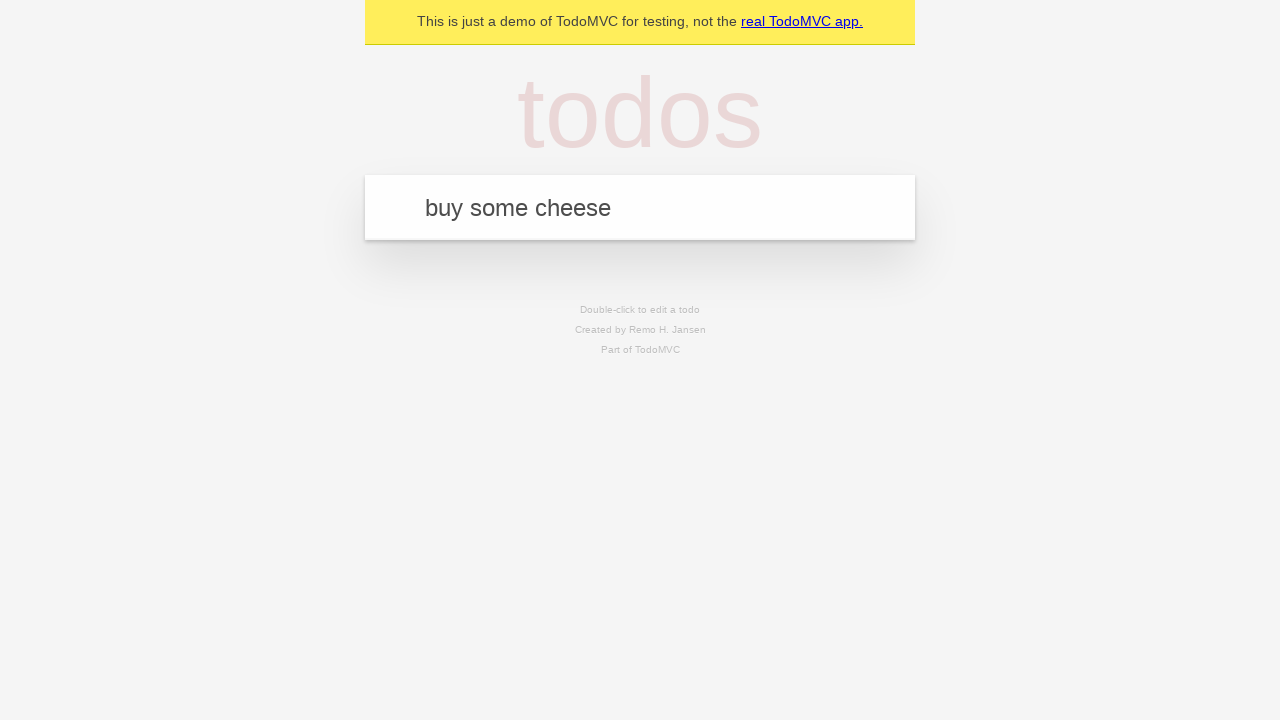

Pressed Enter to create first todo on internal:attr=[placeholder="What needs to be done?"i]
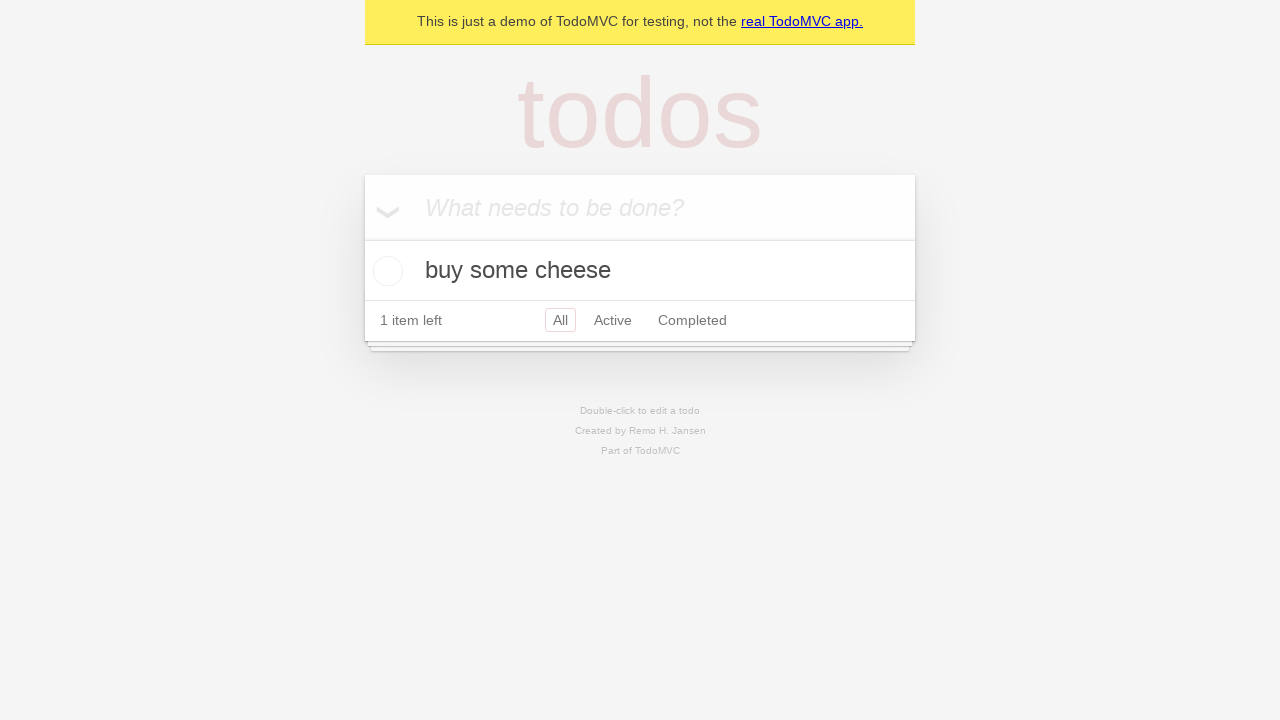

Filled input field with second todo 'feed the cat' on internal:attr=[placeholder="What needs to be done?"i]
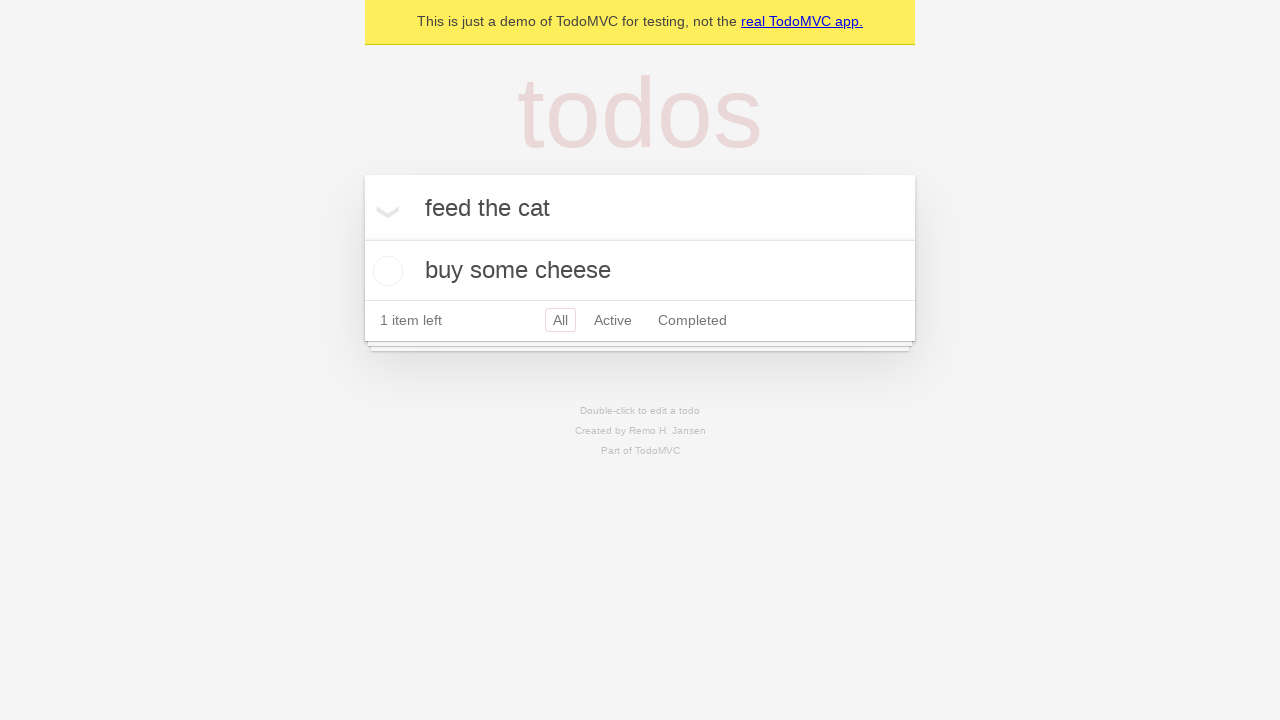

Pressed Enter to create second todo on internal:attr=[placeholder="What needs to be done?"i]
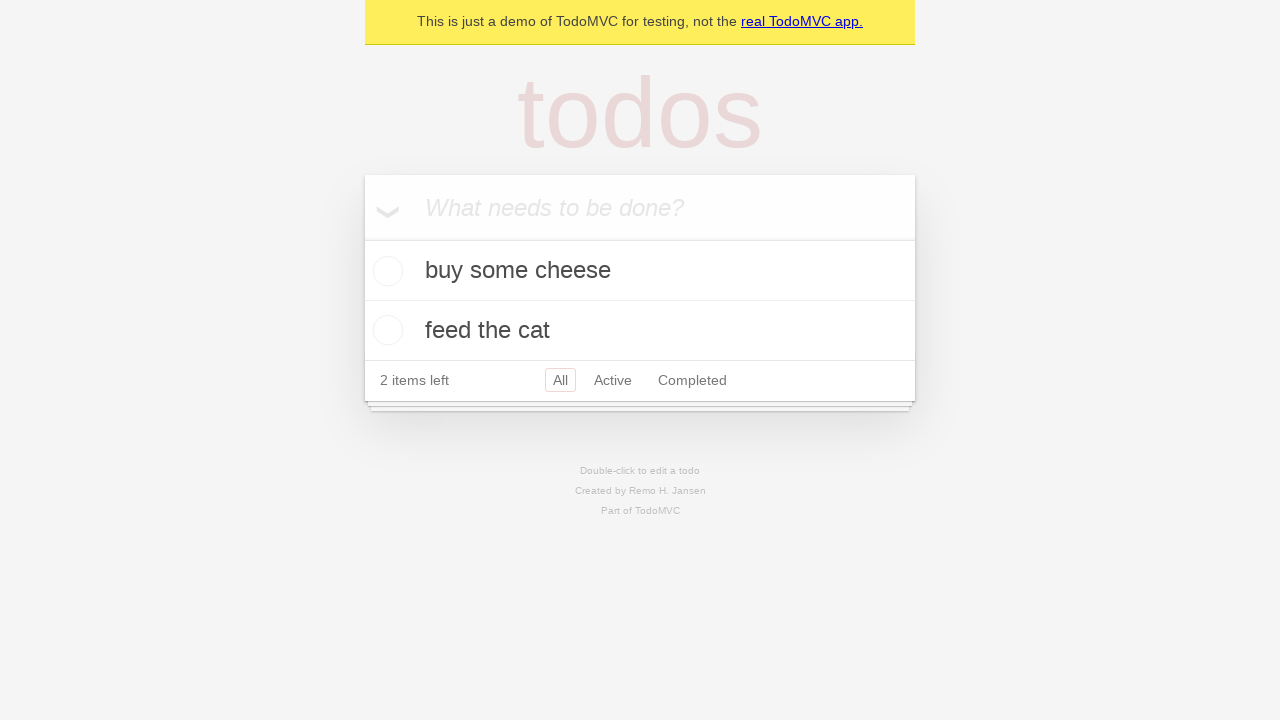

Filled input field with third todo 'book a doctors appointment' on internal:attr=[placeholder="What needs to be done?"i]
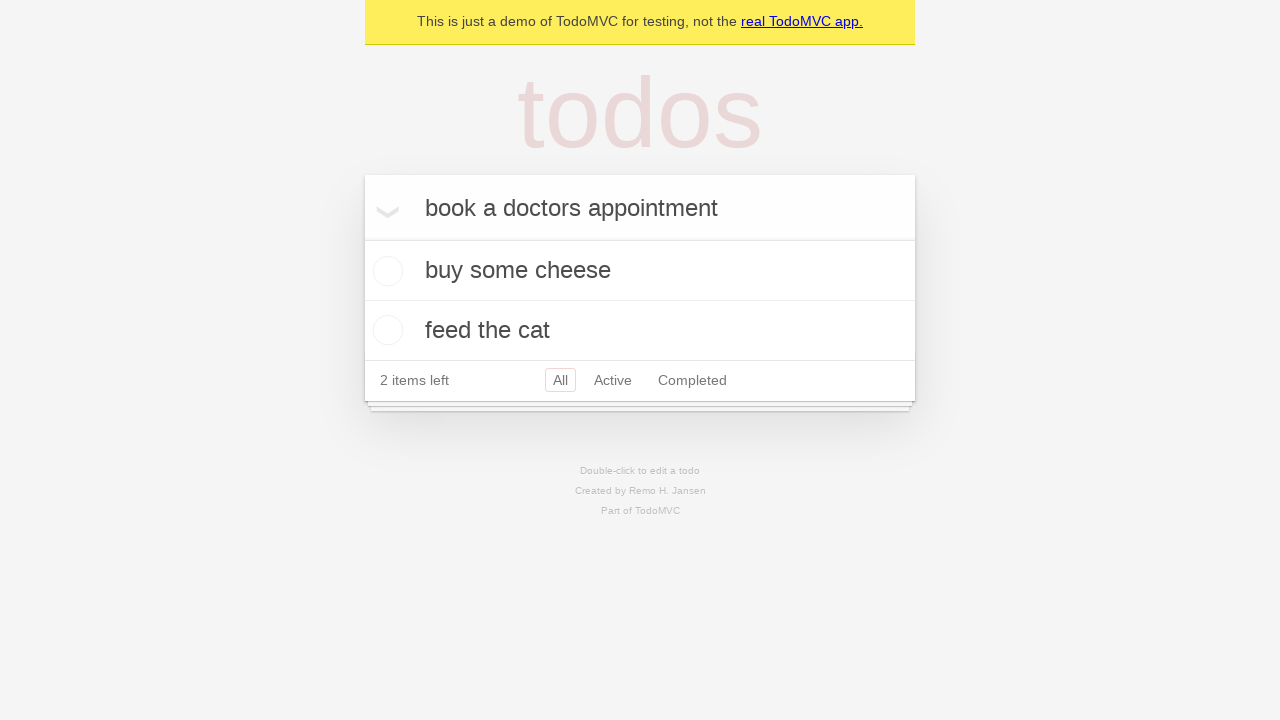

Pressed Enter to create third todo on internal:attr=[placeholder="What needs to be done?"i]
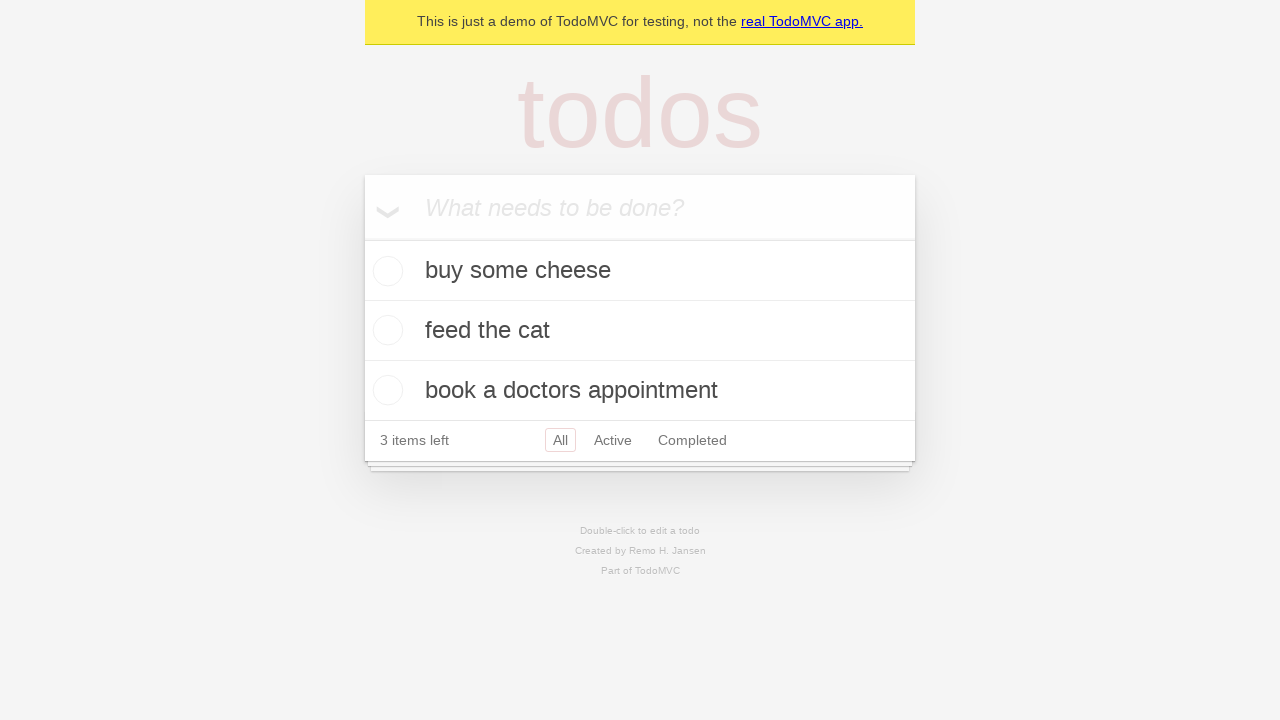

Checked the first todo item at (385, 271) on .todo-list li .toggle >> nth=0
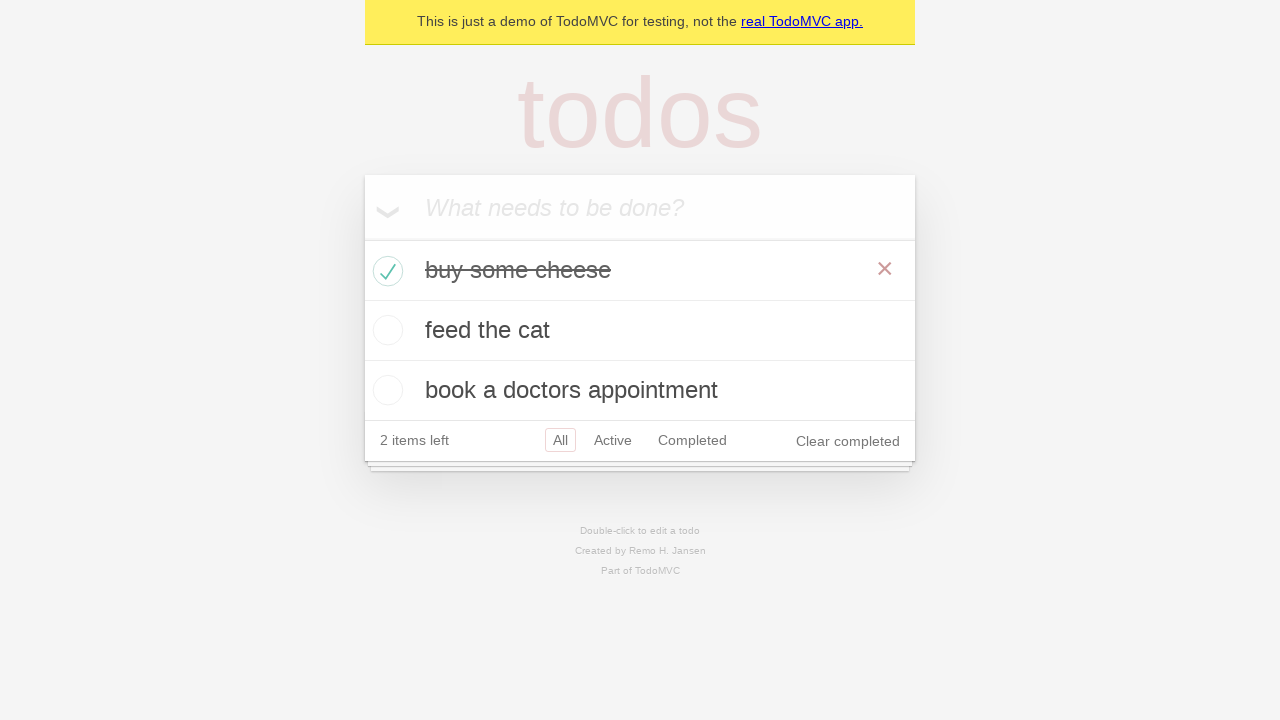

Clicked 'Clear completed' button to remove completed todo at (848, 441) on internal:role=button[name="Clear completed"i]
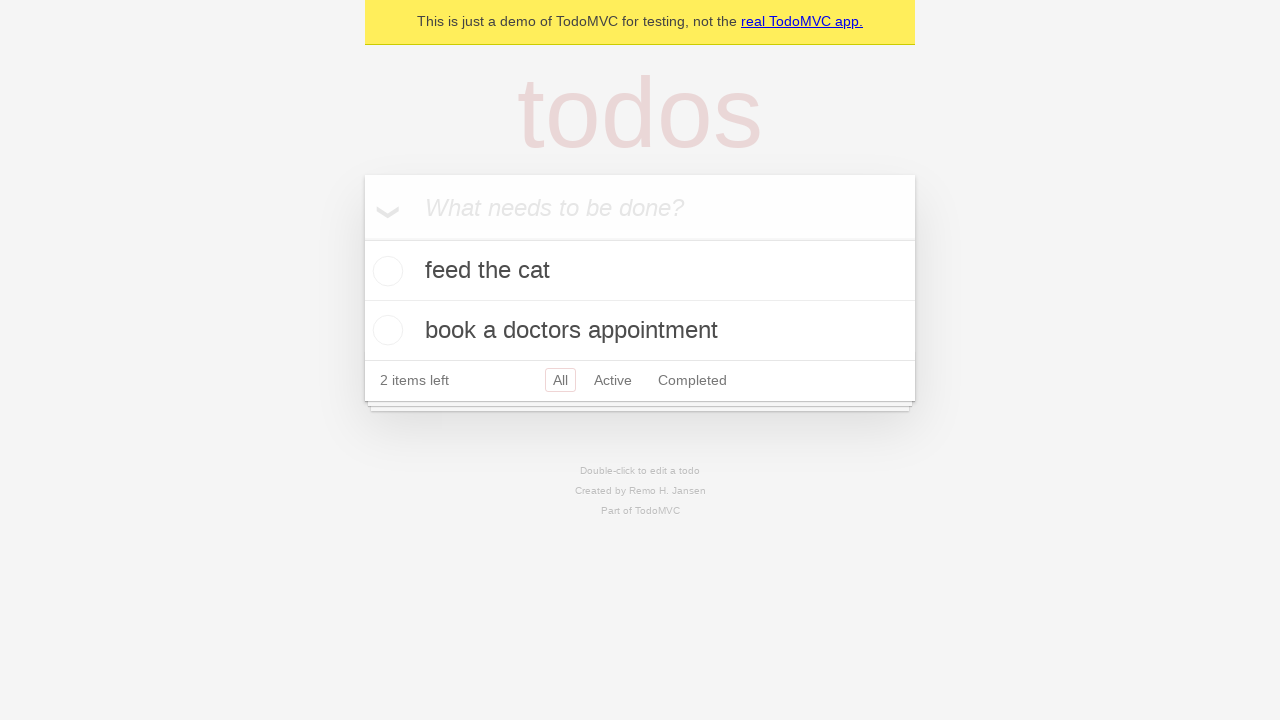

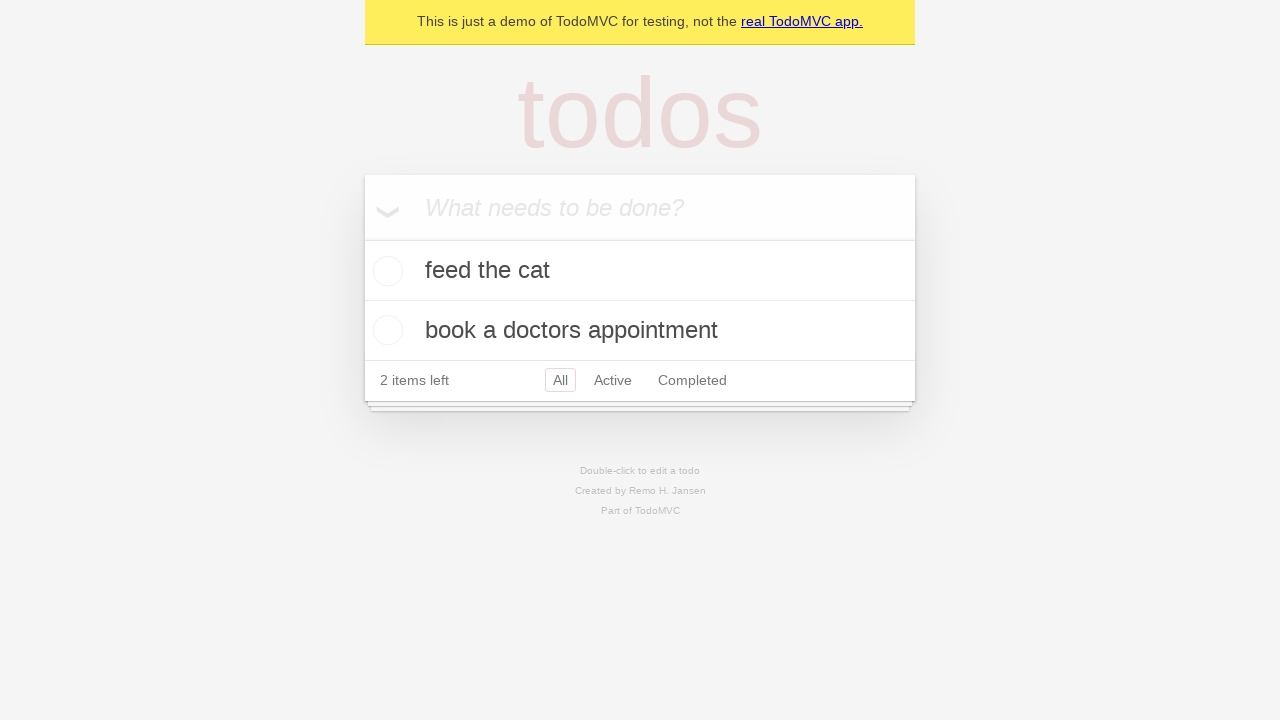